Tests the date picker functionality on demoqa.com by clearing the input field, entering a date, and submitting it with Enter key

Starting URL: https://demoqa.com/date-picker

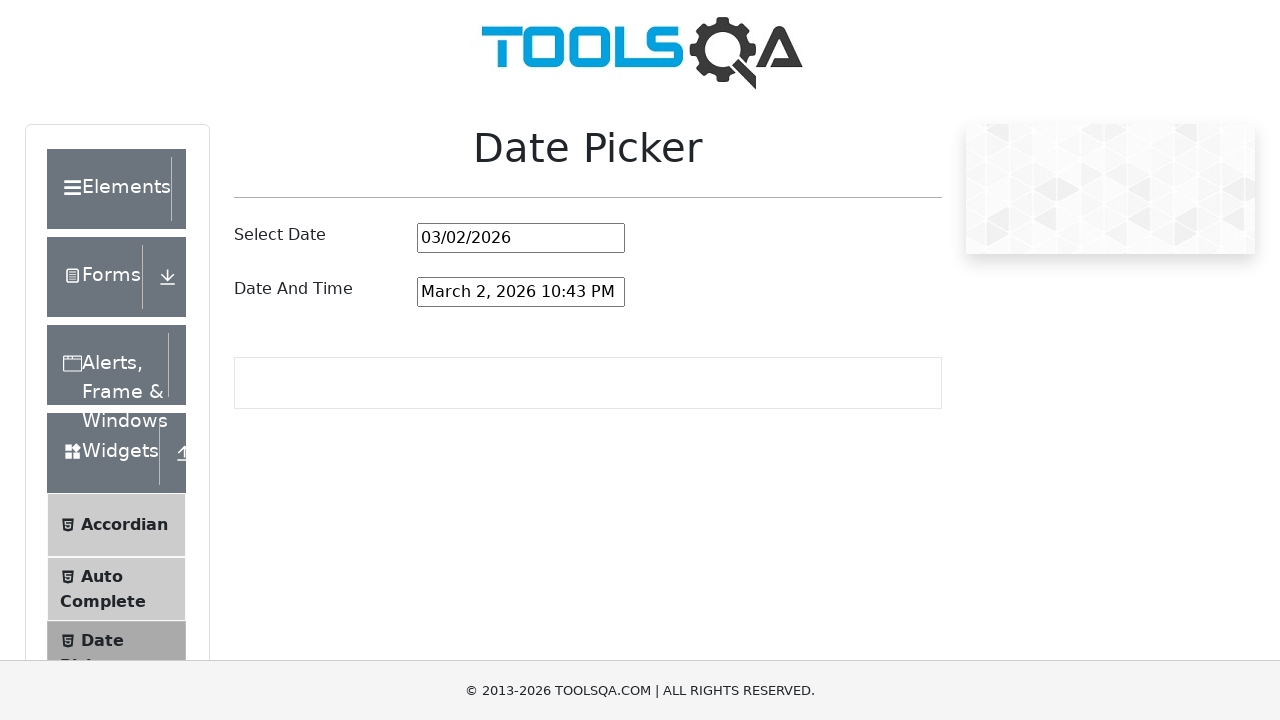

Located the date picker input field
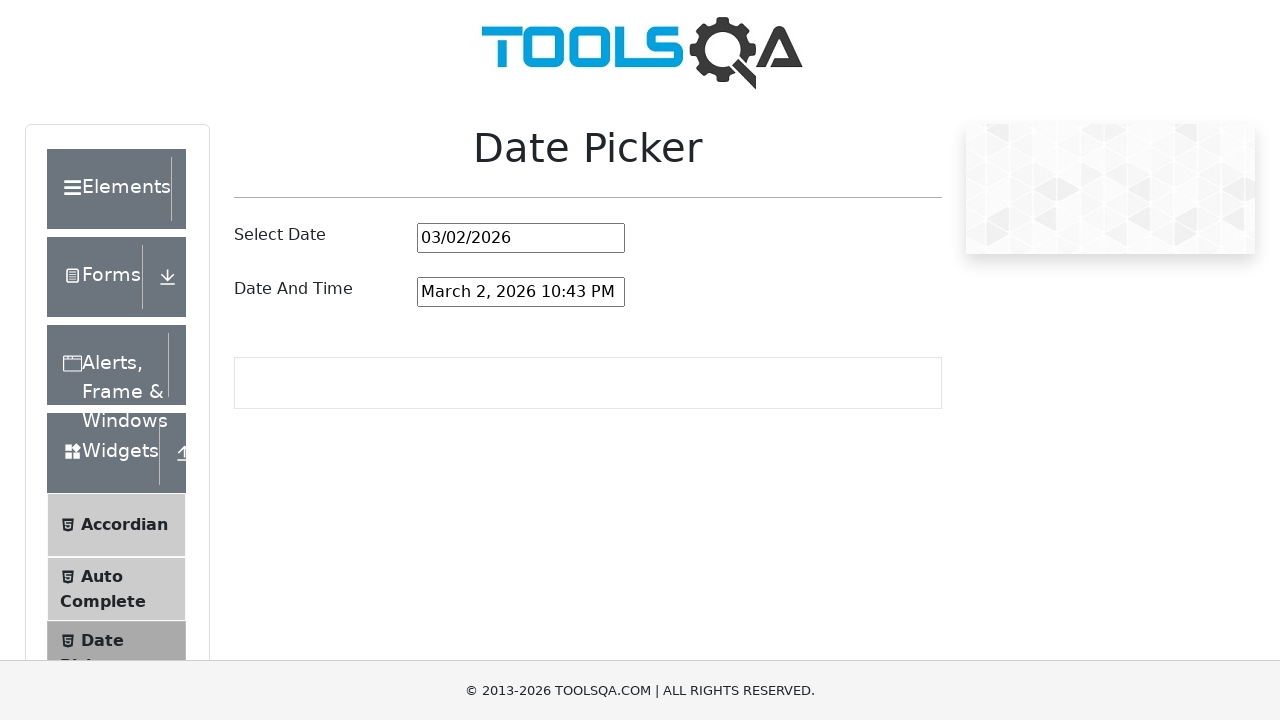

Clicked on the date picker input field at (521, 238) on #datePickerMonthYearInput
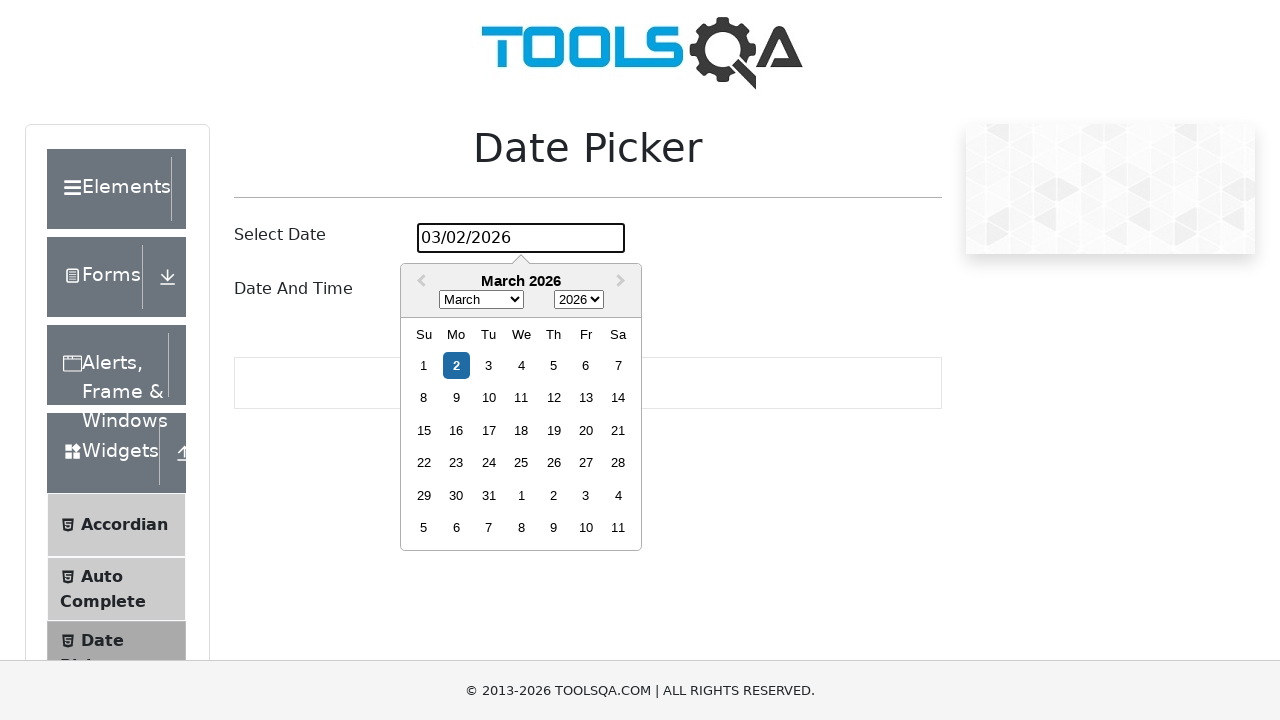

Selected all text in the date picker input field on #datePickerMonthYearInput
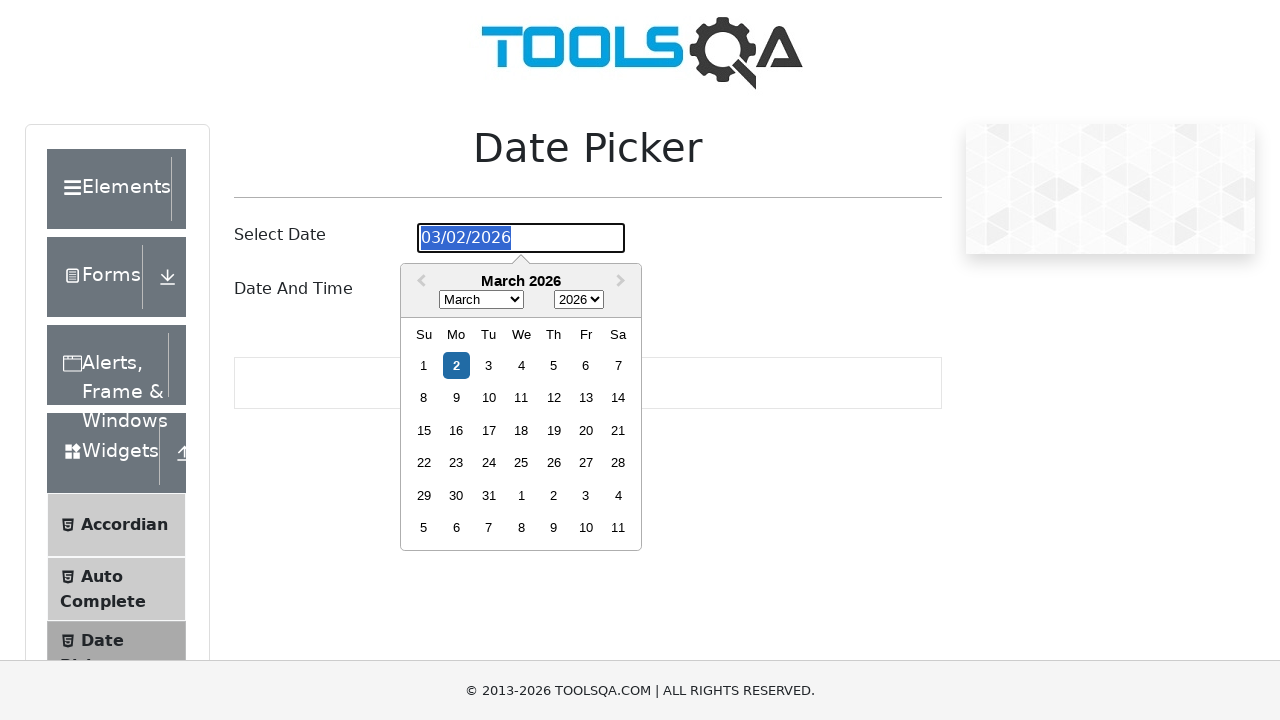

Filled date picker input with '03/15/2024' on #datePickerMonthYearInput
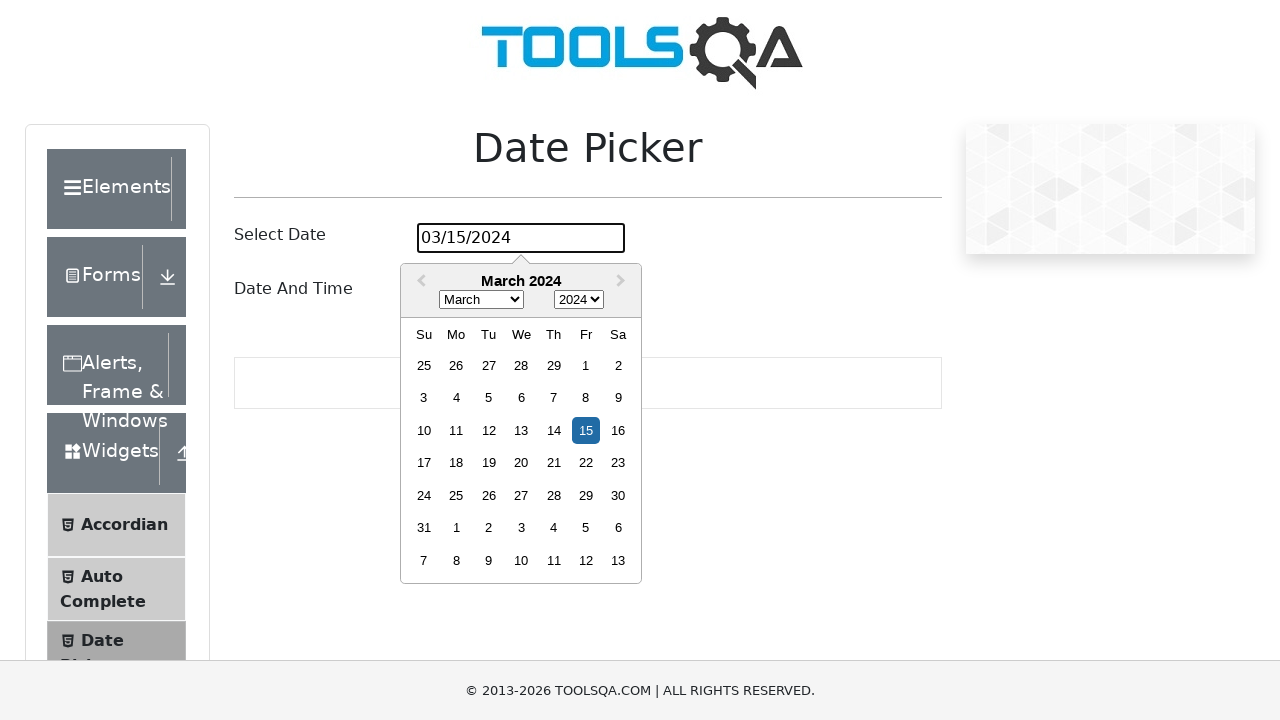

Pressed Enter to confirm the date selection on #datePickerMonthYearInput
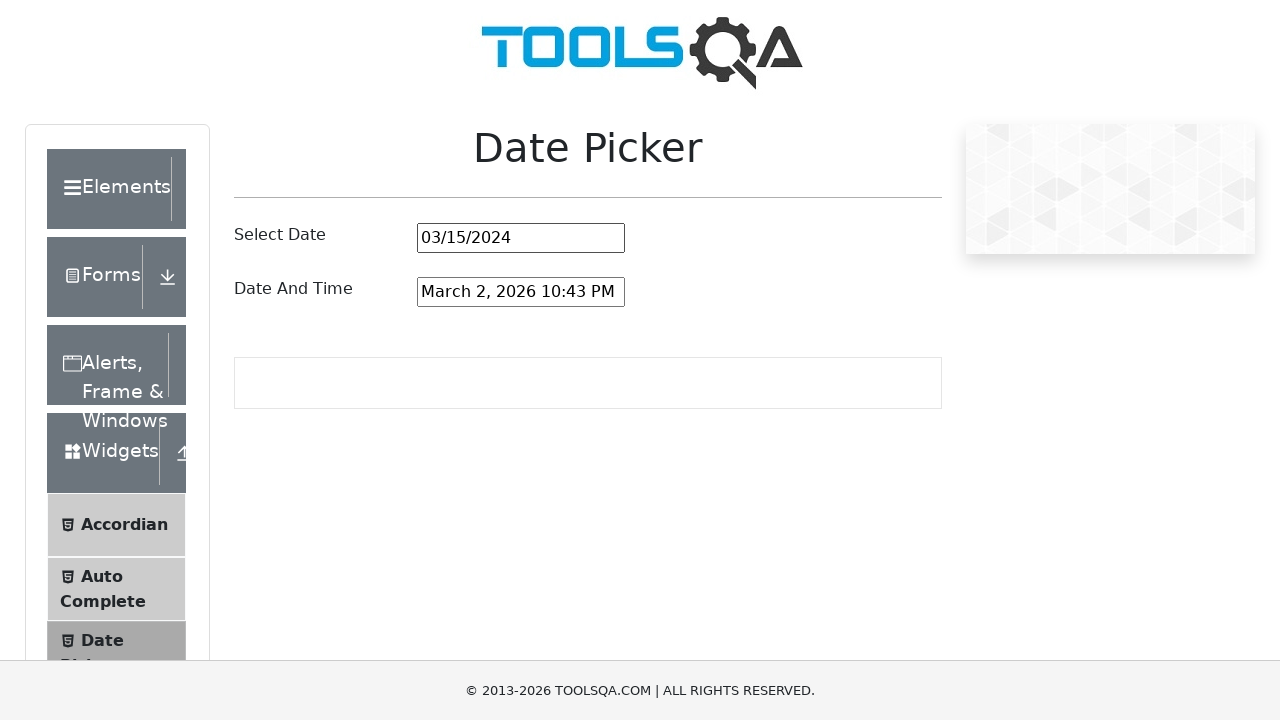

Verified that the date picker input contains '03/15/2024'
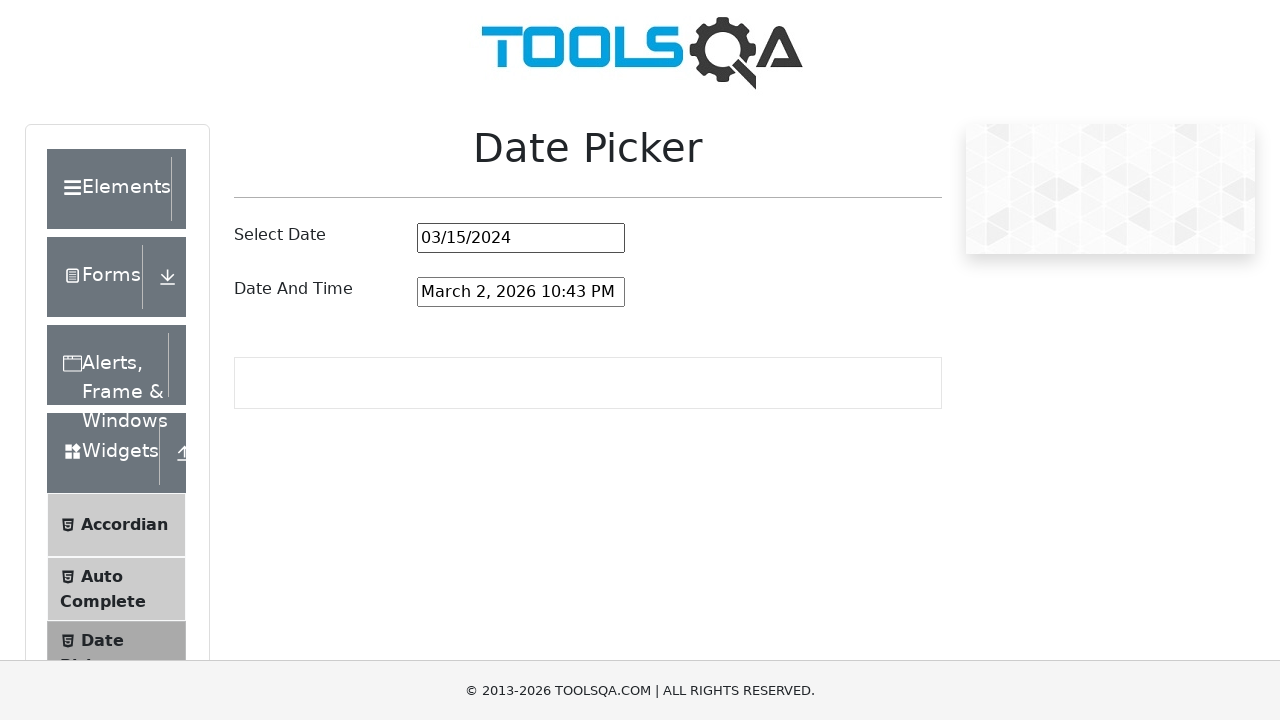

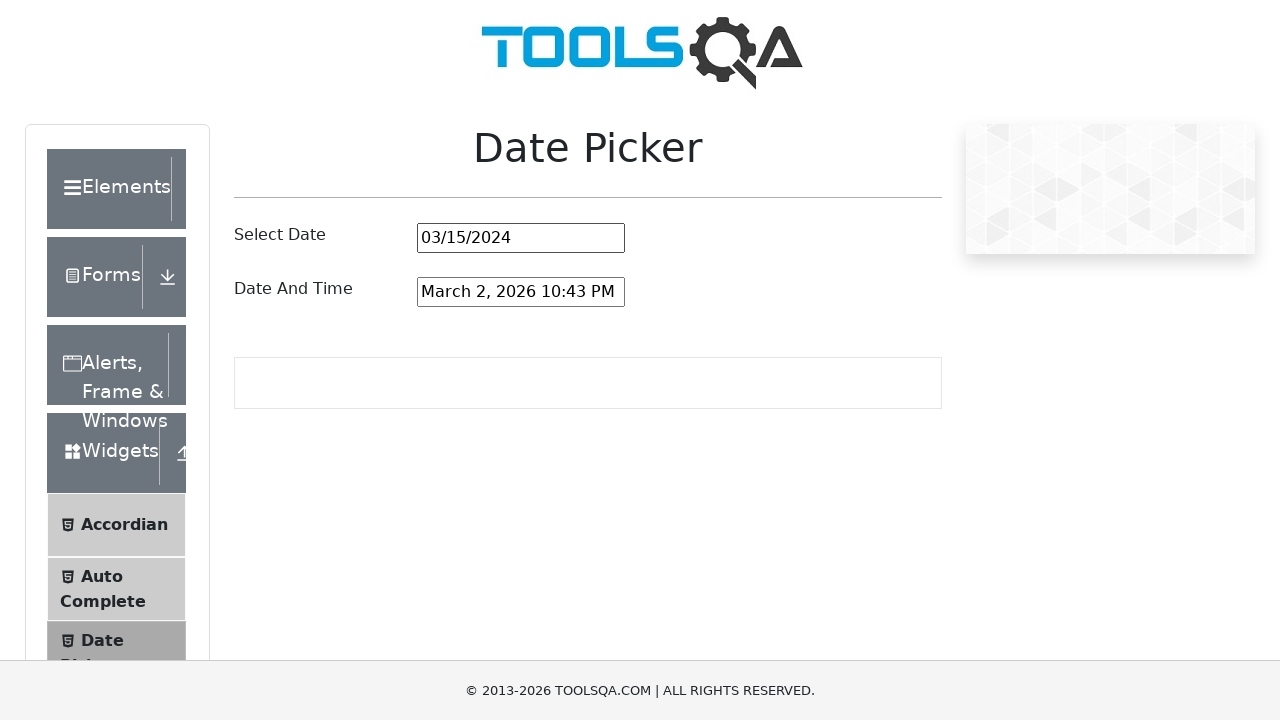